Fills out a form with first name, last name, and email fields, then submits it

Starting URL: https://secure-retreat-92358.herokuapp.com/

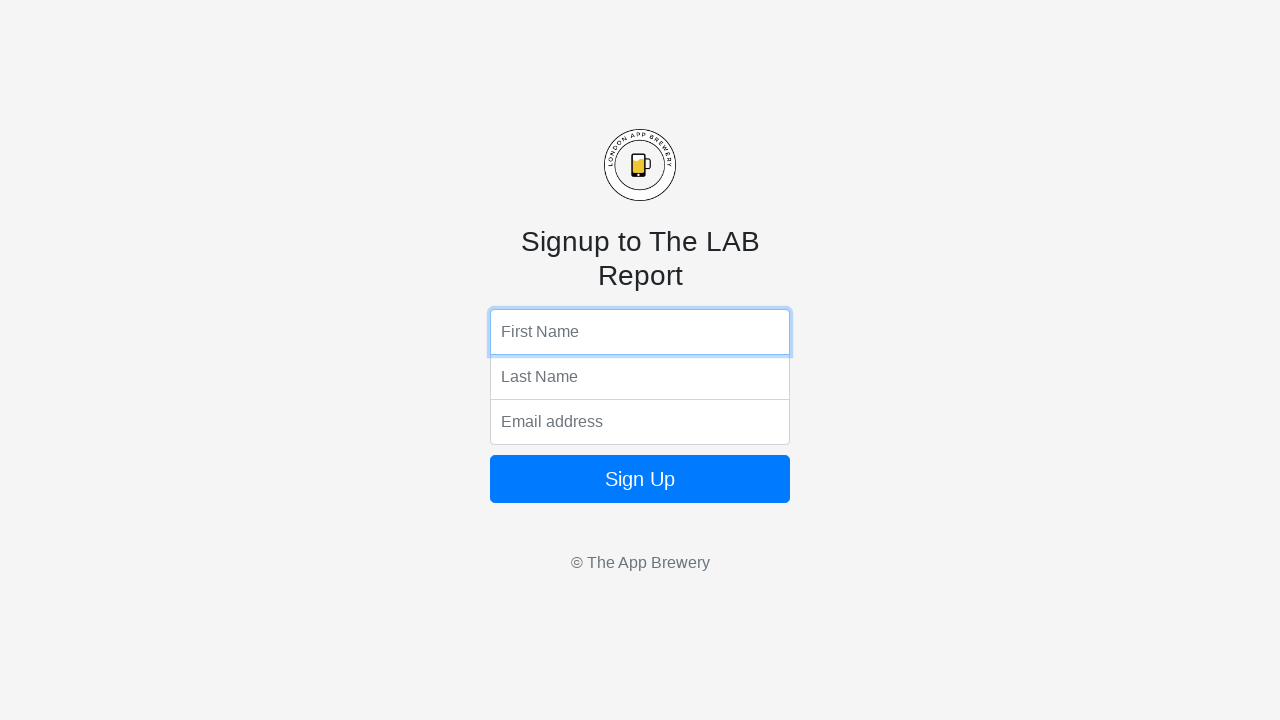

Filled first name field with 'Yasmin' on input[name='fName']
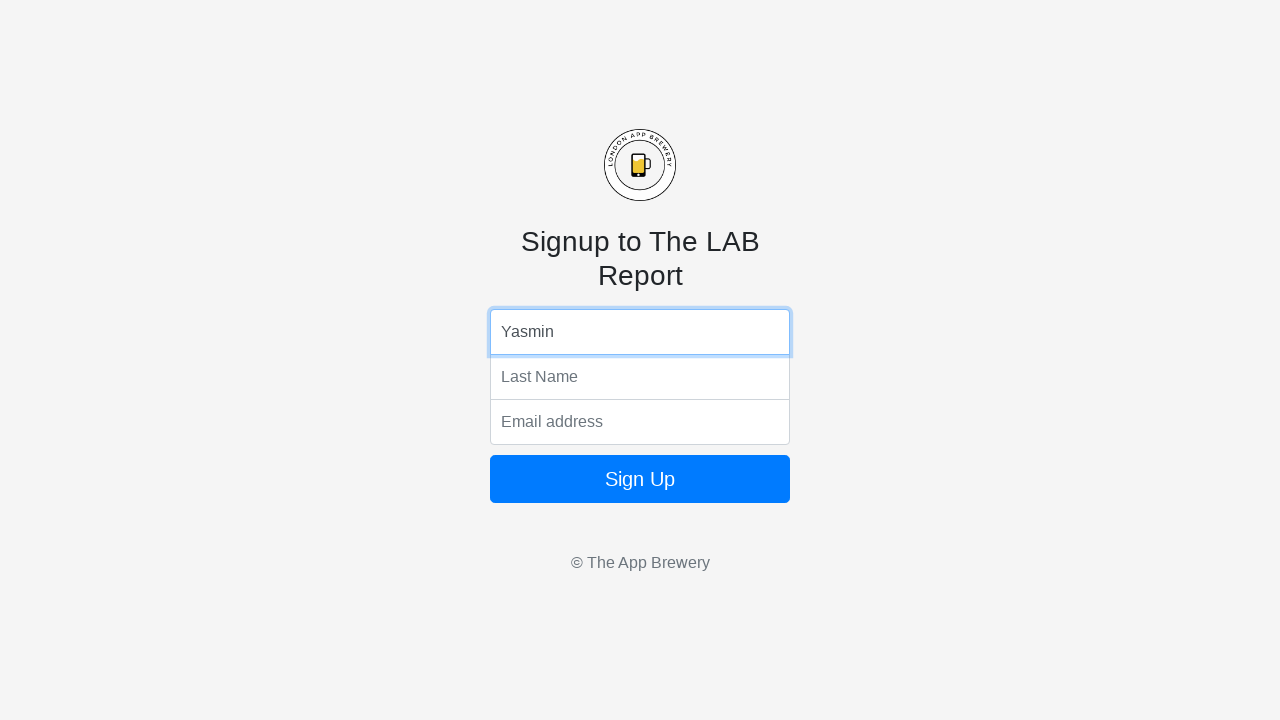

Filled last name field with 'Serdengeçti' on input[name='lName']
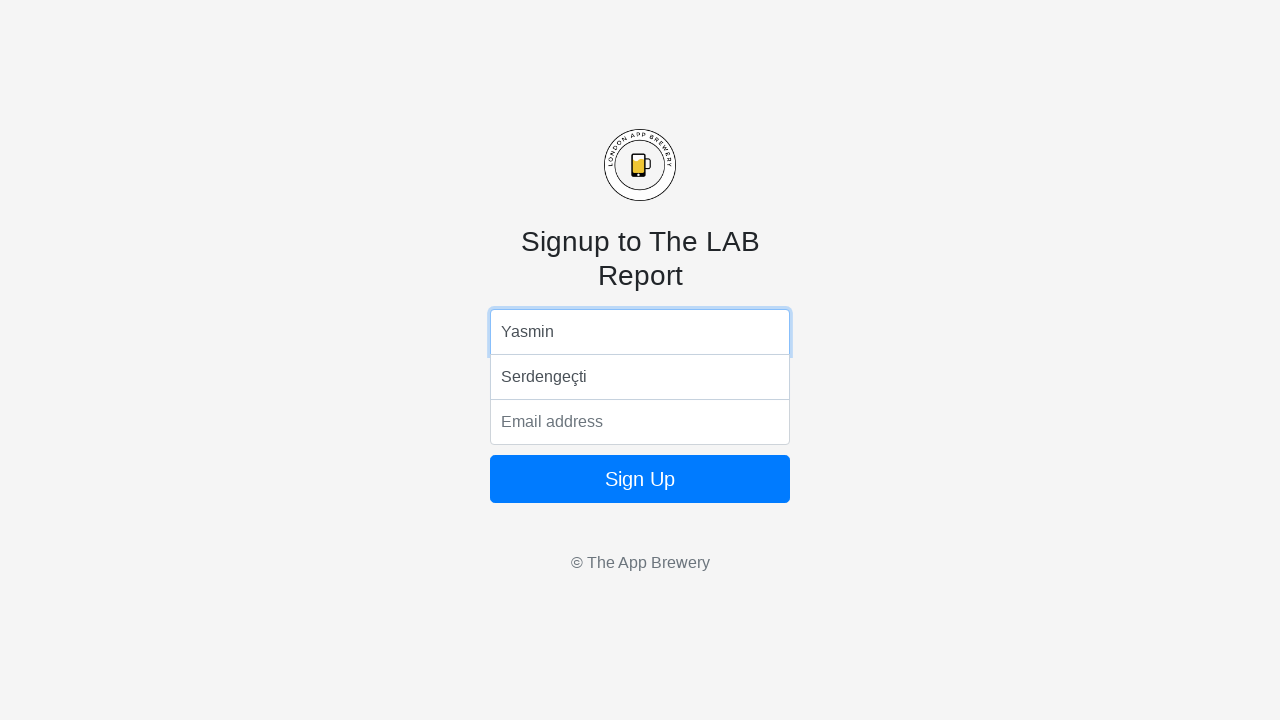

Filled email field with 'minniethepuf@gmail.com' on input[name='email']
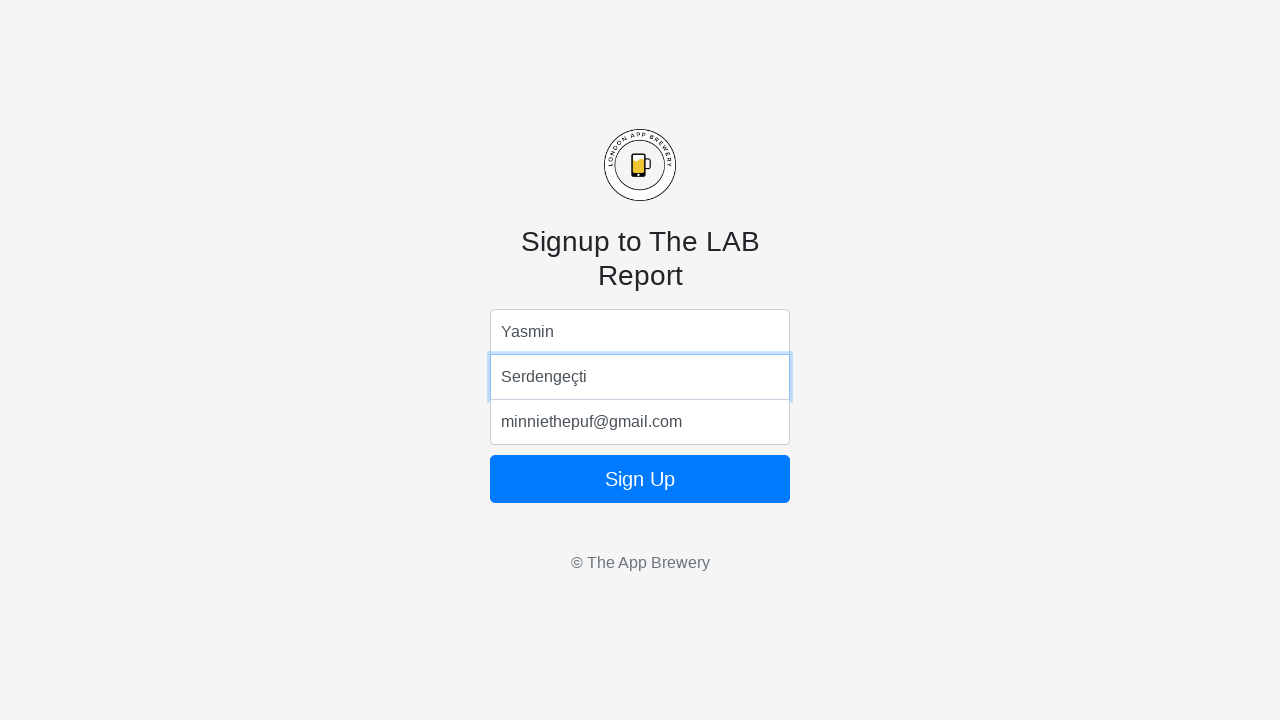

Submitted form by pressing Enter on email field on input[name='email']
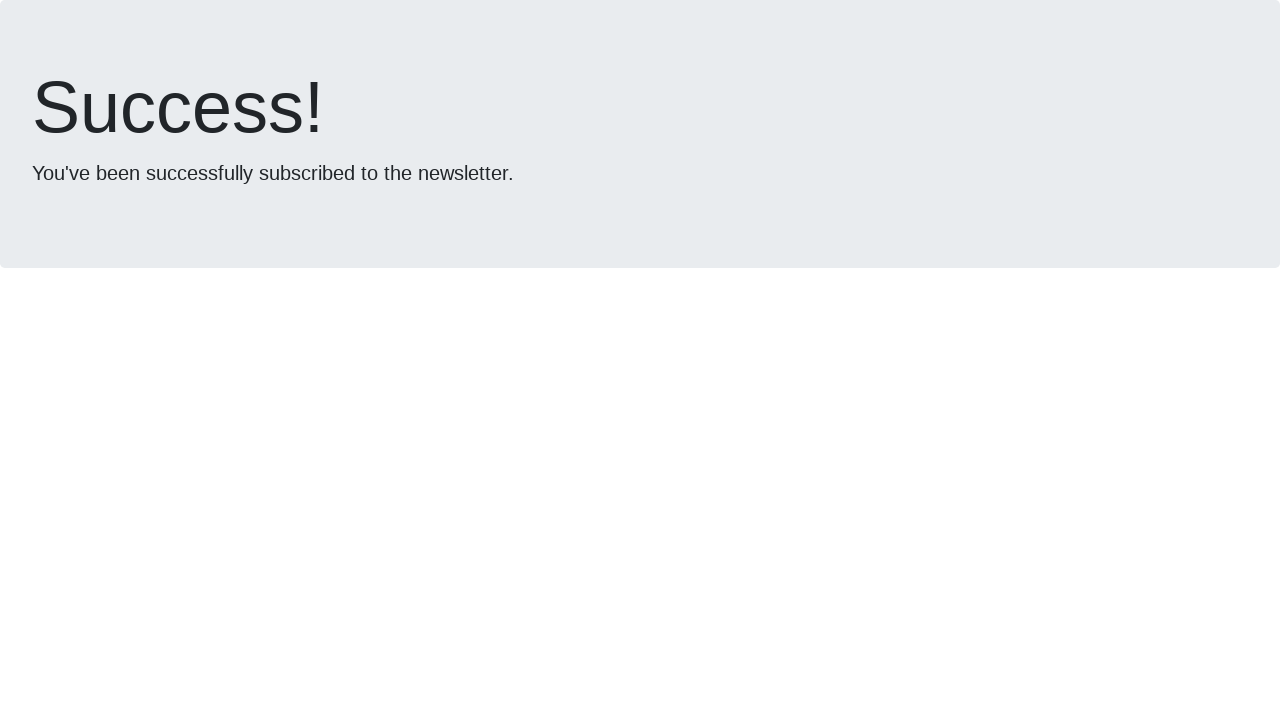

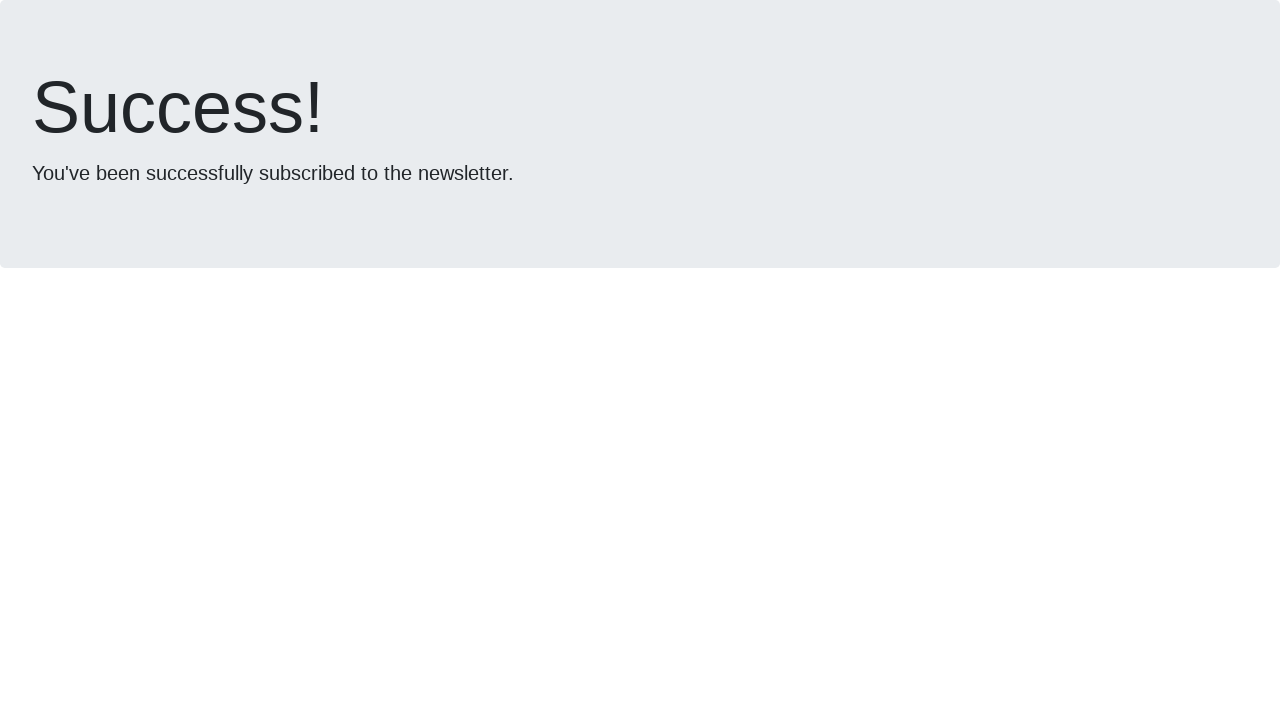